Tests dynamic controls page by clicking on a checkbox element to toggle its state

Starting URL: https://the-internet.herokuapp.com/dynamic_controls

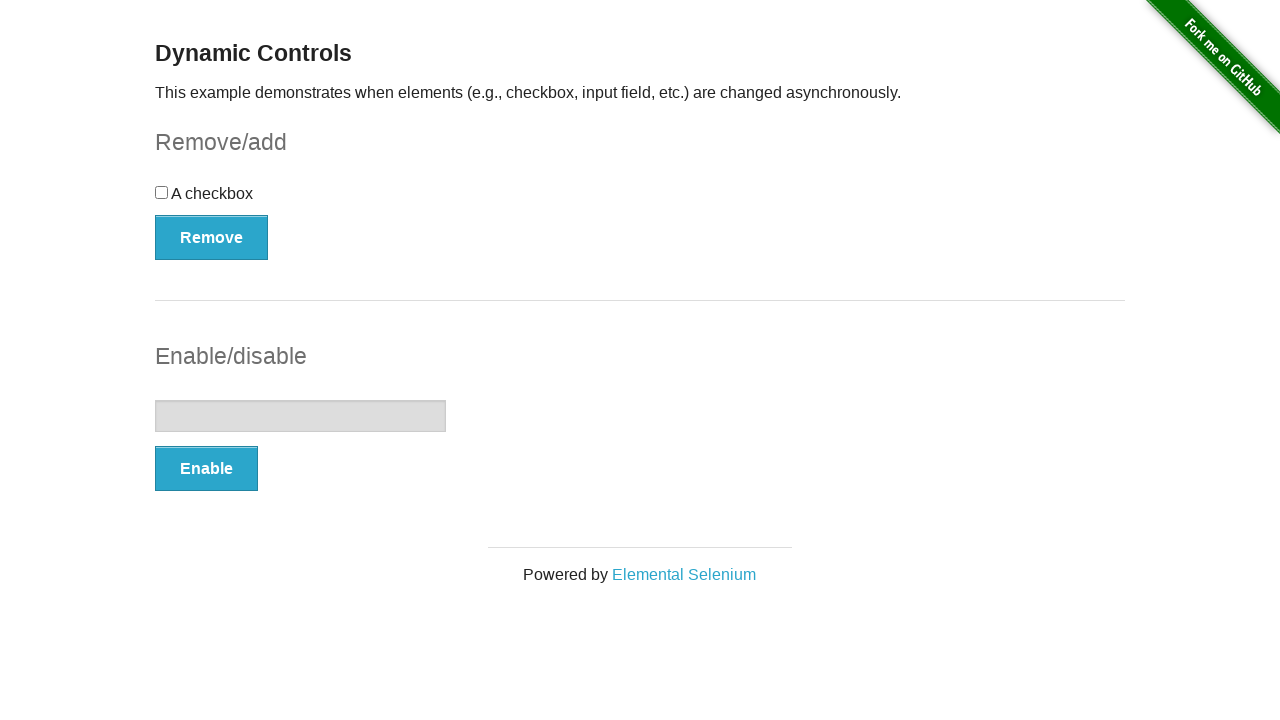

Clicked checkbox to toggle its state on dynamic controls page at (162, 192) on input[type='checkbox']
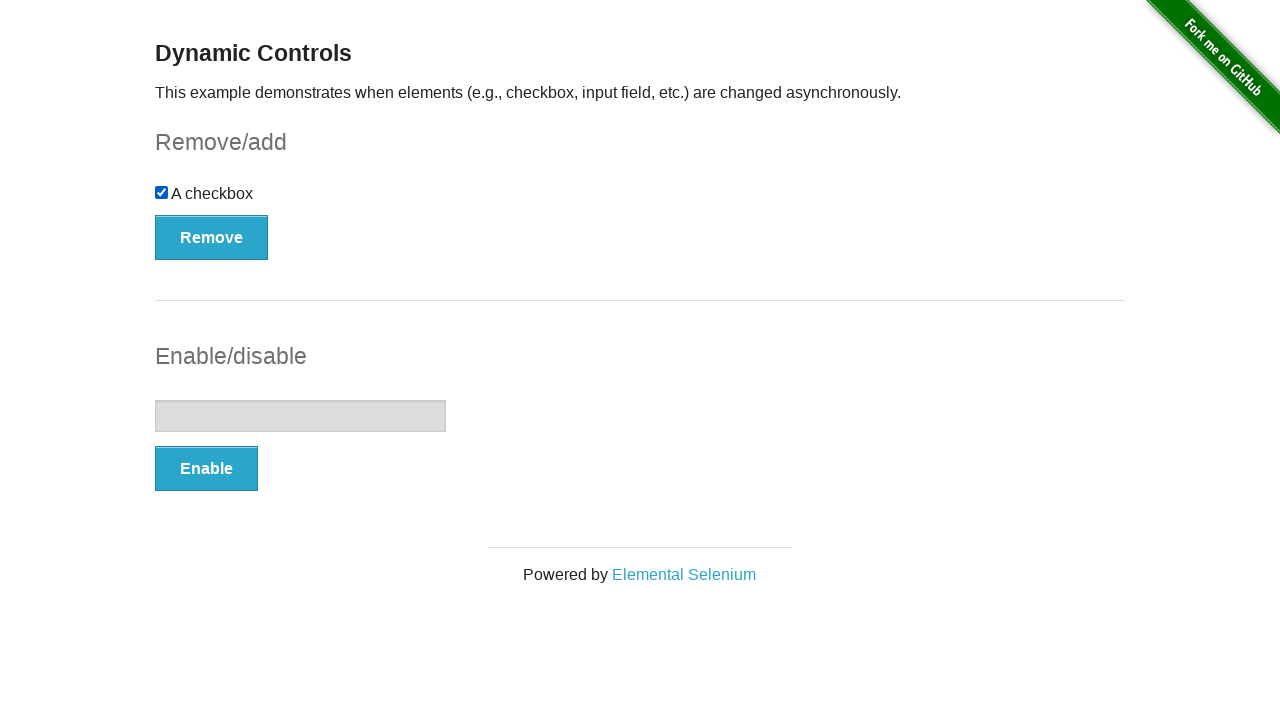

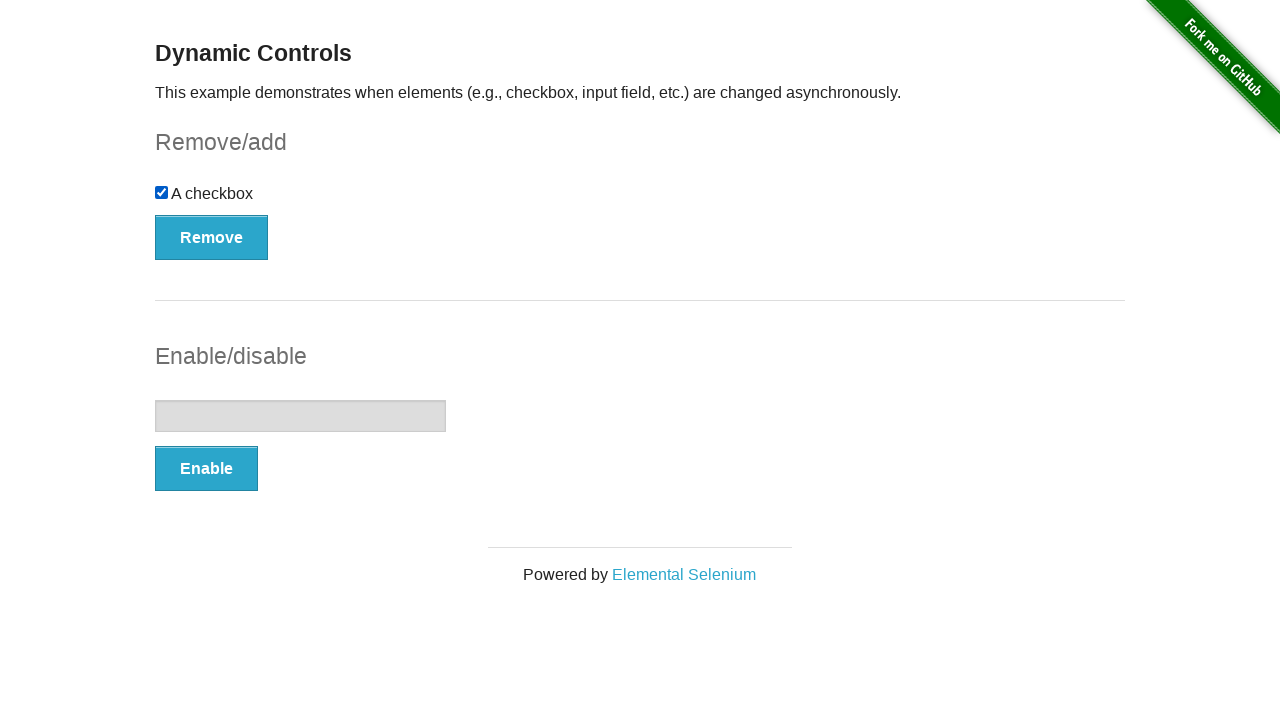